Tests complete registration form submission with valid data and verifies success popup

Starting URL: https://tc-1-final-parte1.vercel.app/

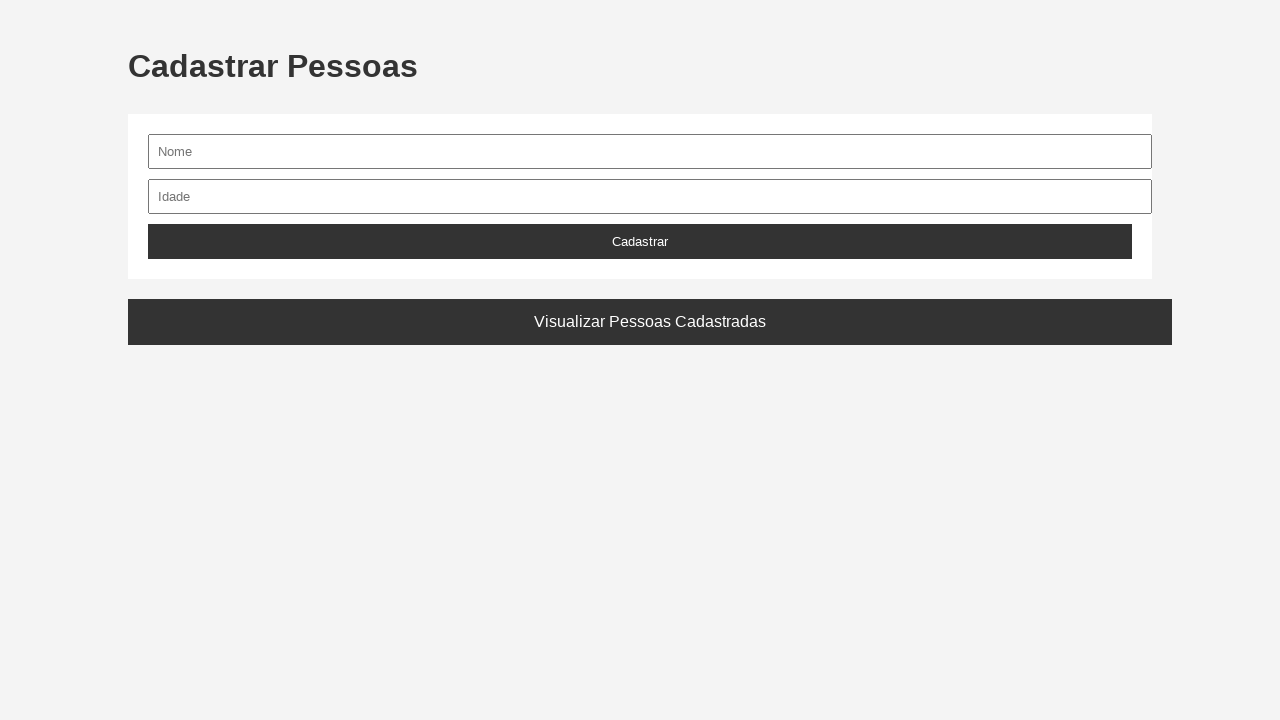

Waited for nome input field to be available
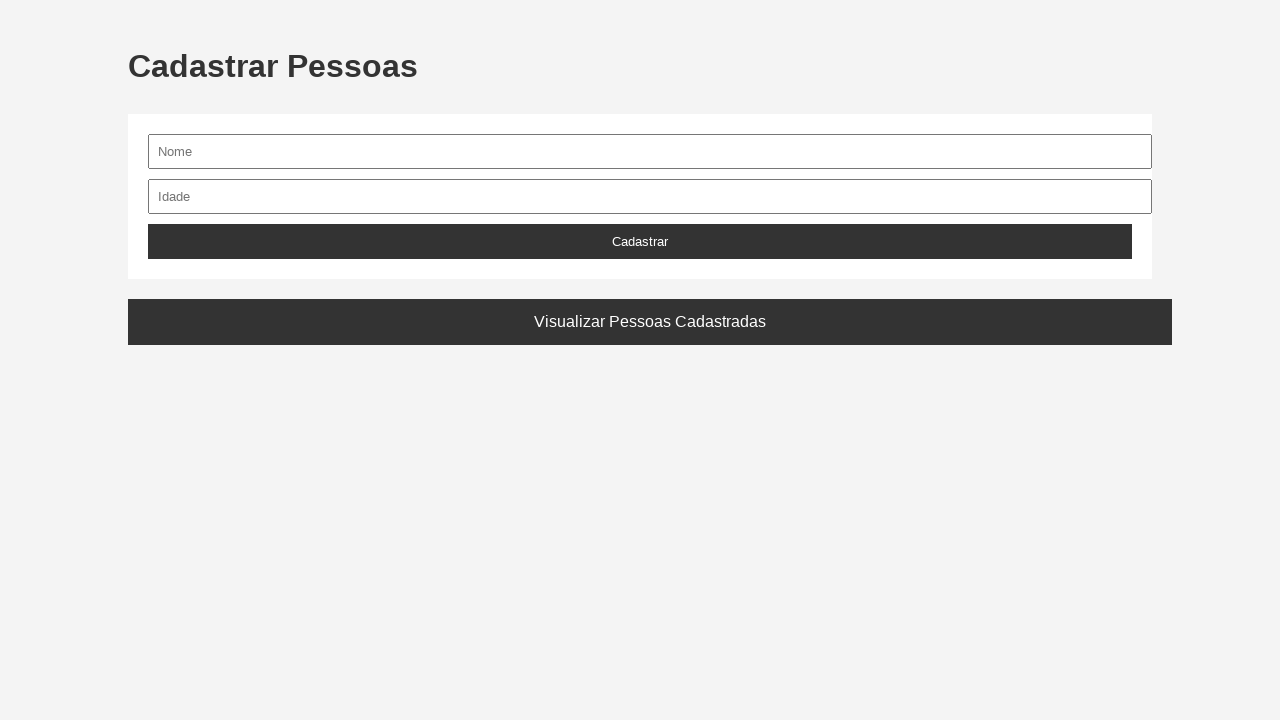

Filled nome field with 'João Silva' on input[name='nome'], input#nome
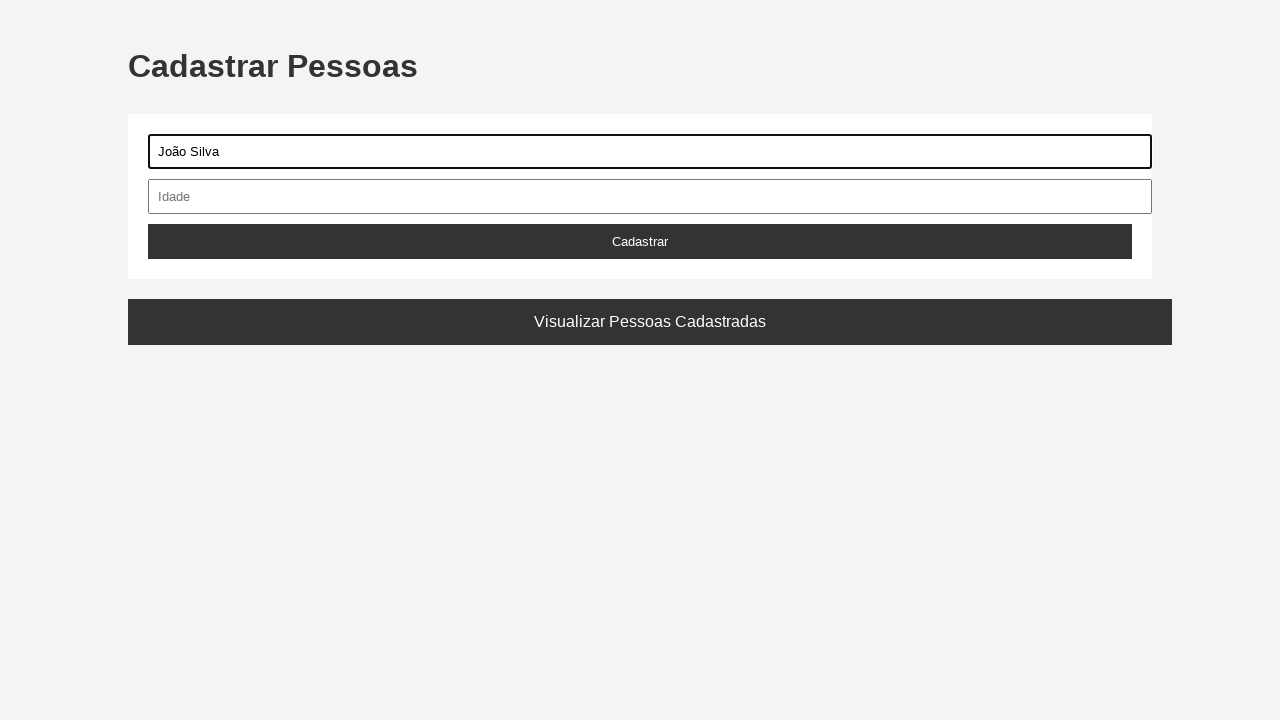

Waited for idade input field to be available
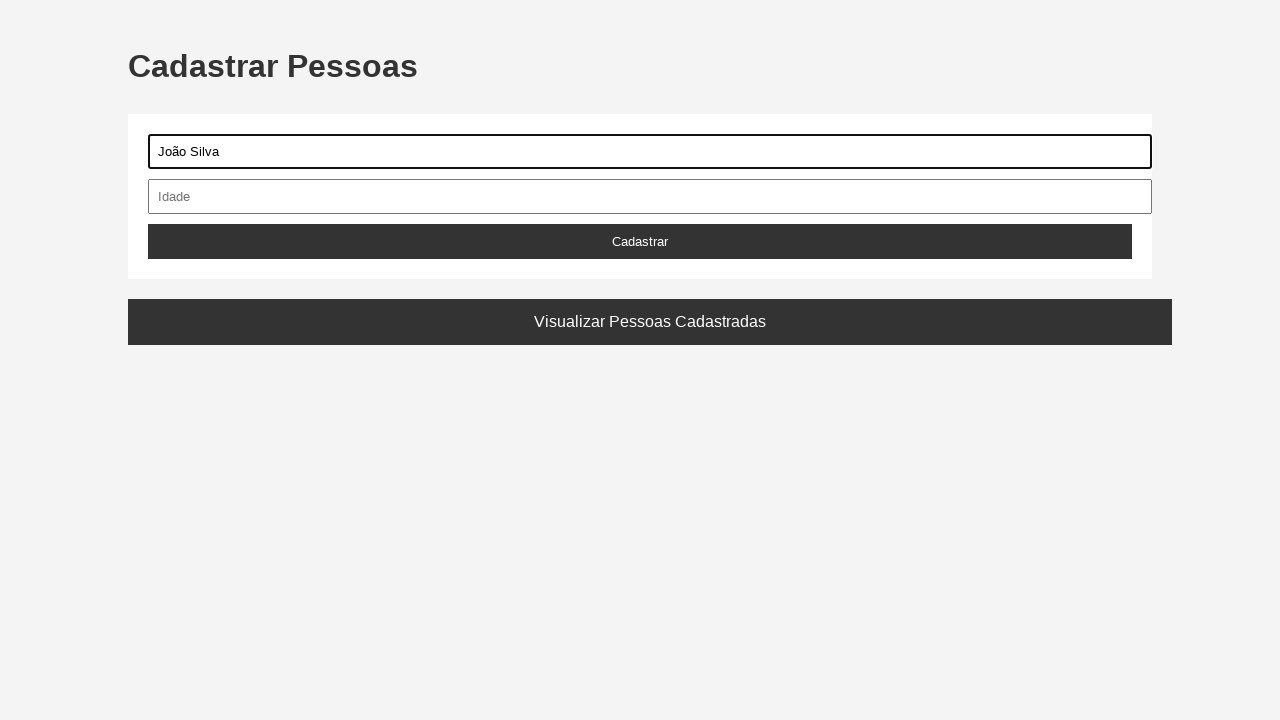

Filled idade field with '25' on input[name='idade'], input#idade, input[type='number']
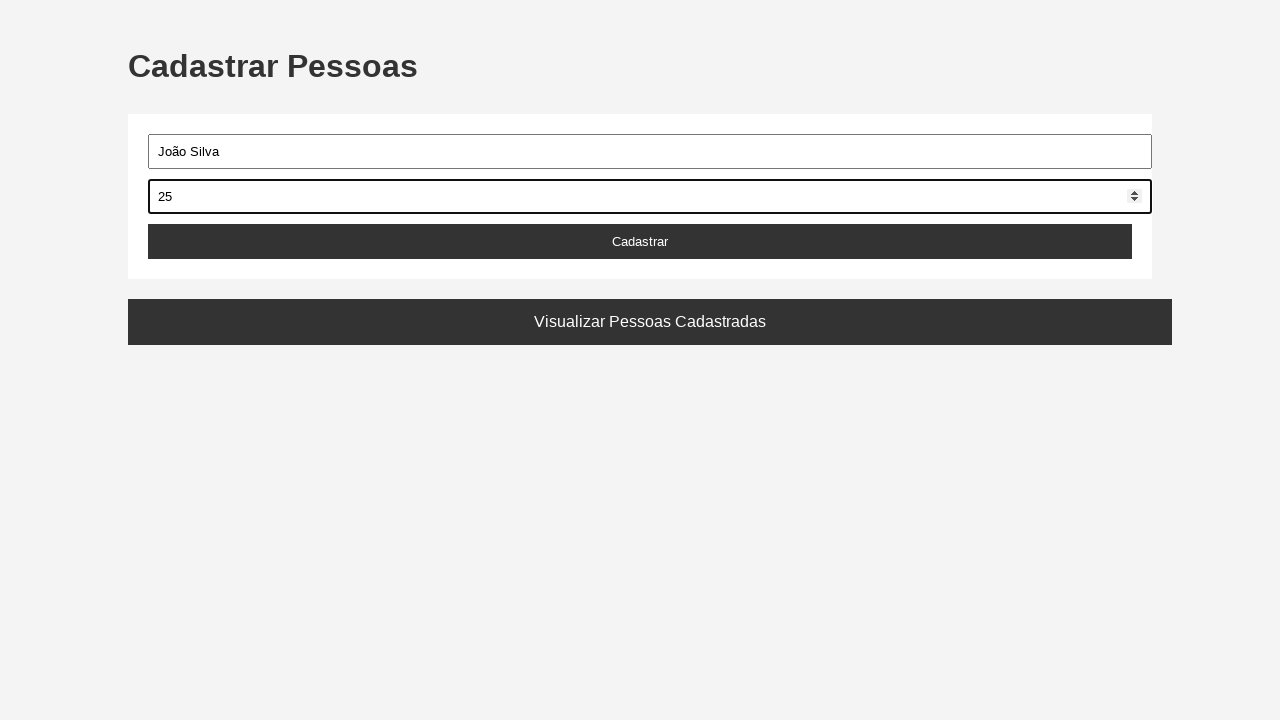

Clicked Cadastrar button to submit registration form at (640, 242) on button:has-text('Cadastrar')
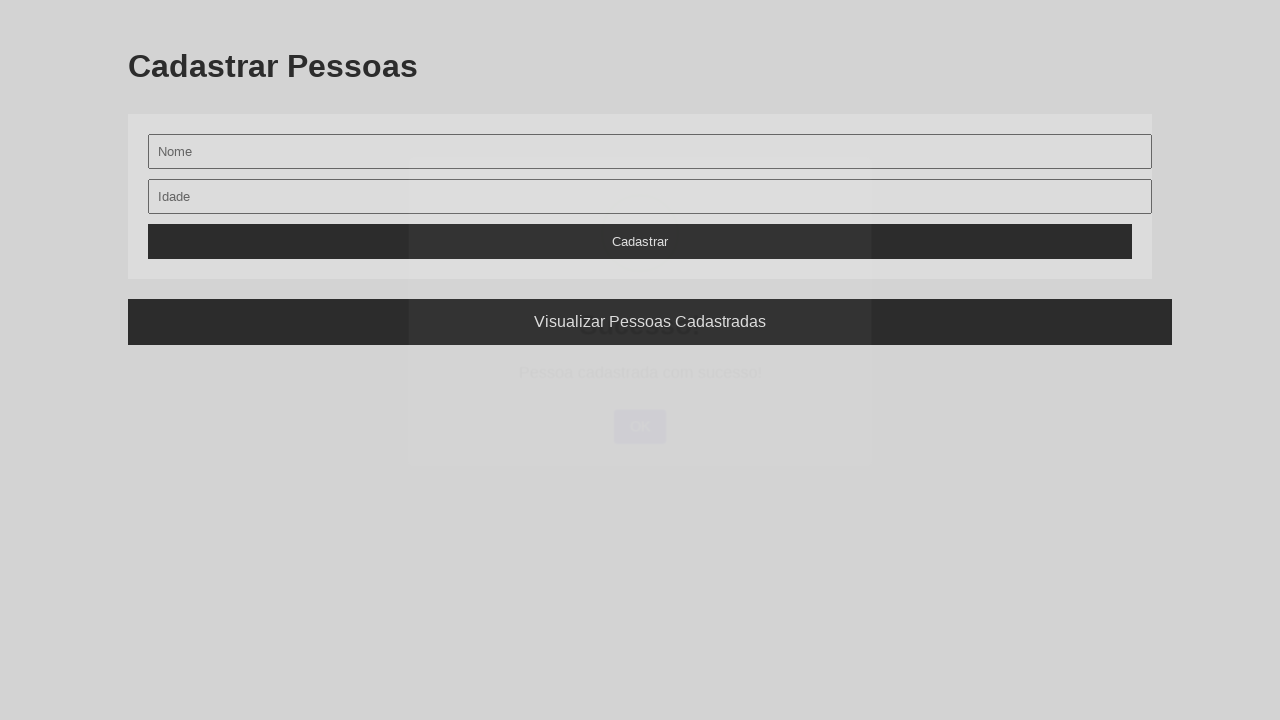

Waited for success popup to appear
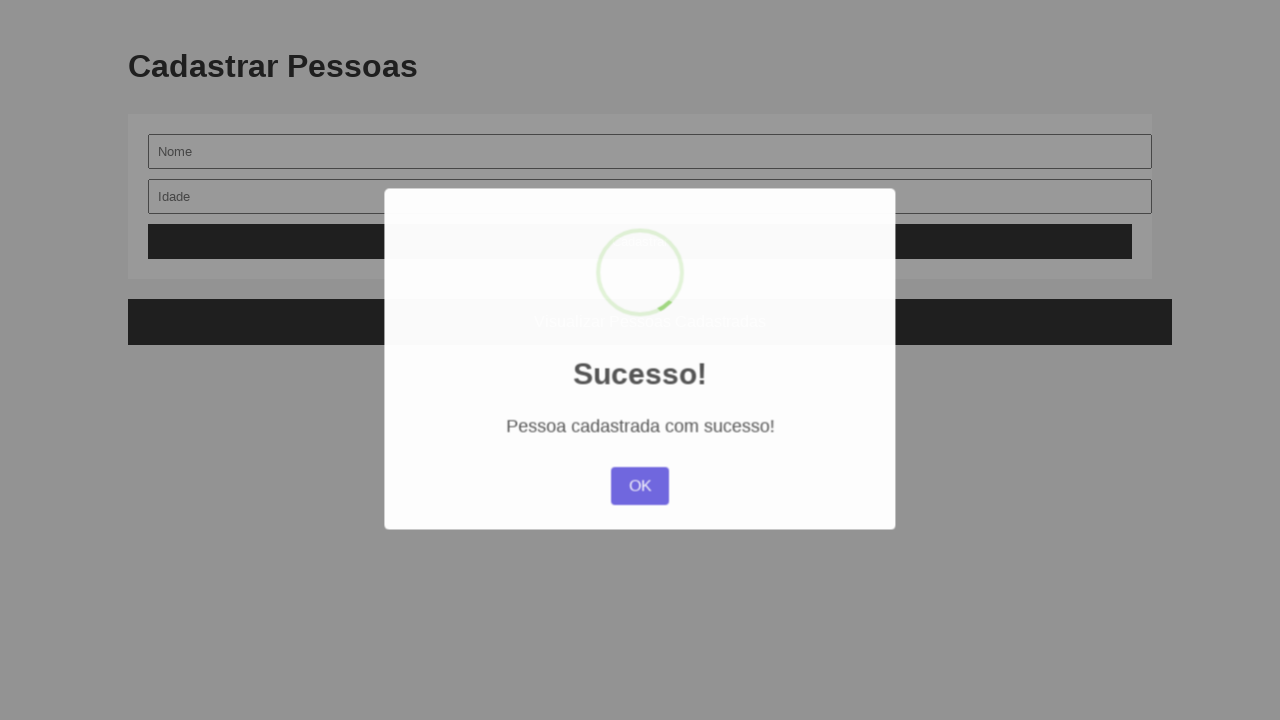

Clicked OK button on success popup at (640, 487) on .swal2-confirm, button:has-text('OK')
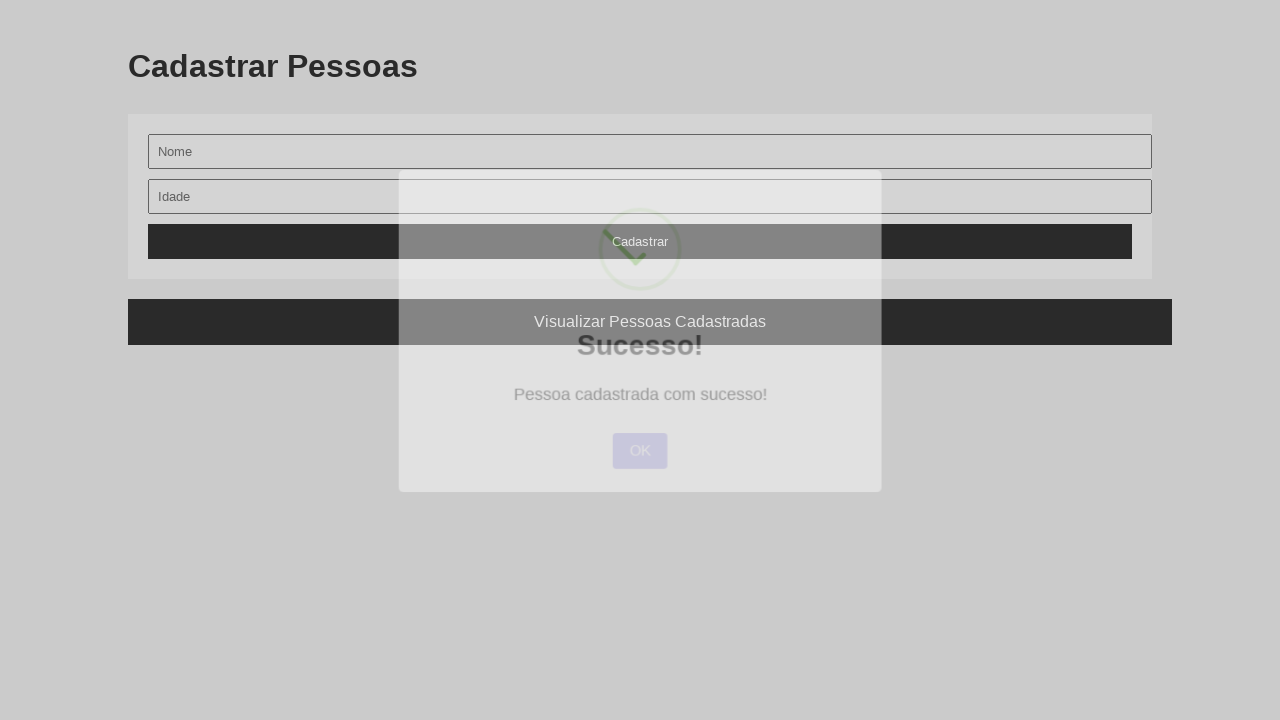

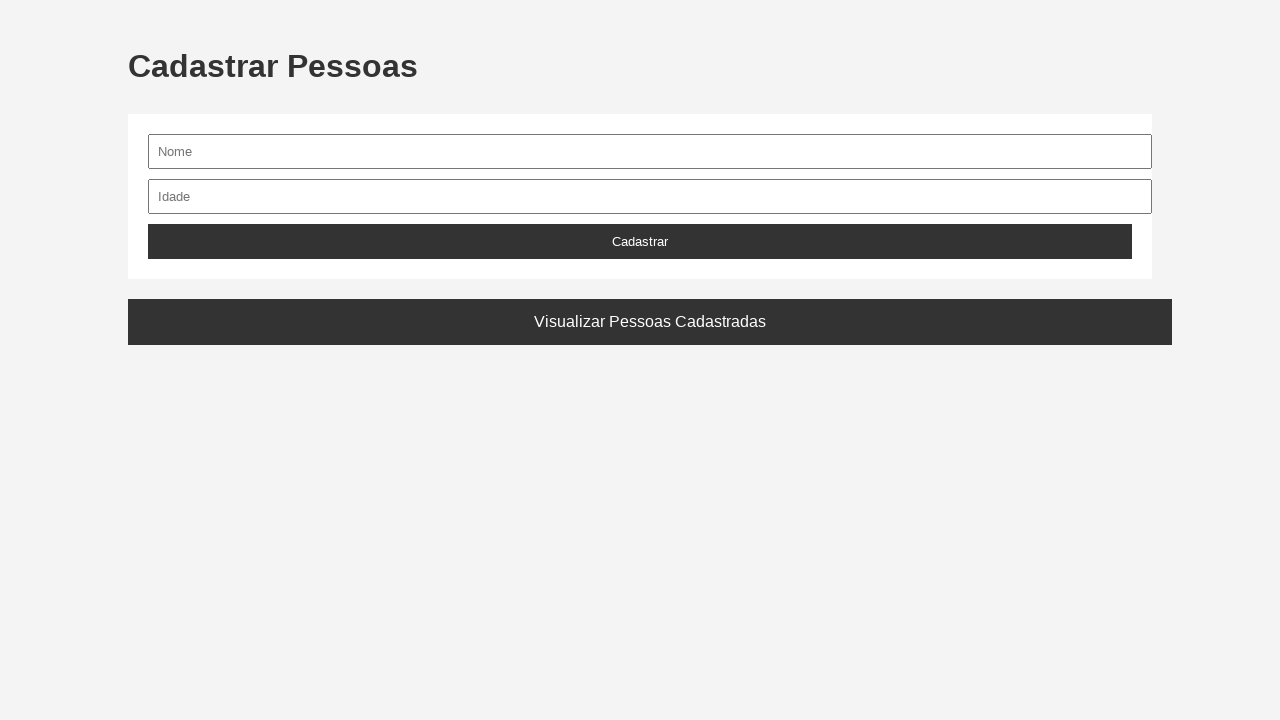